Tests that clicking "Clear completed" removes completed items from the list.

Starting URL: https://demo.playwright.dev/todomvc

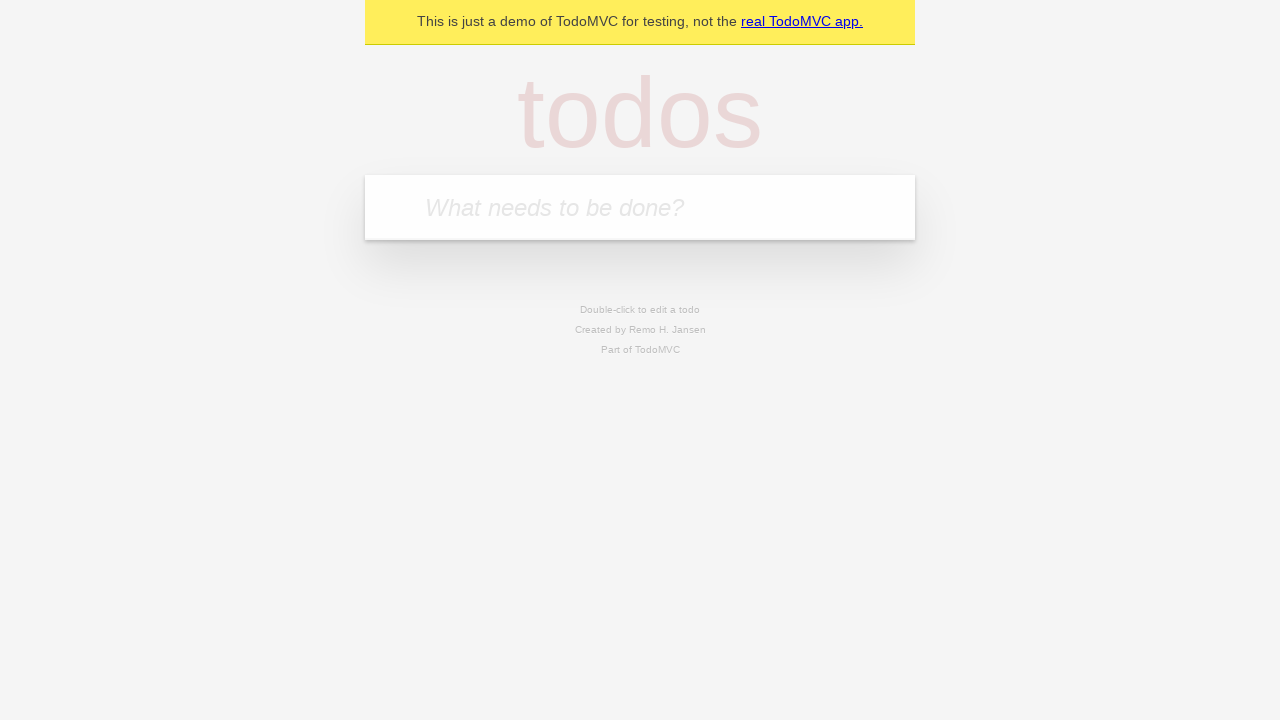

Filled new todo input with 'buy some cheese' on .new-todo
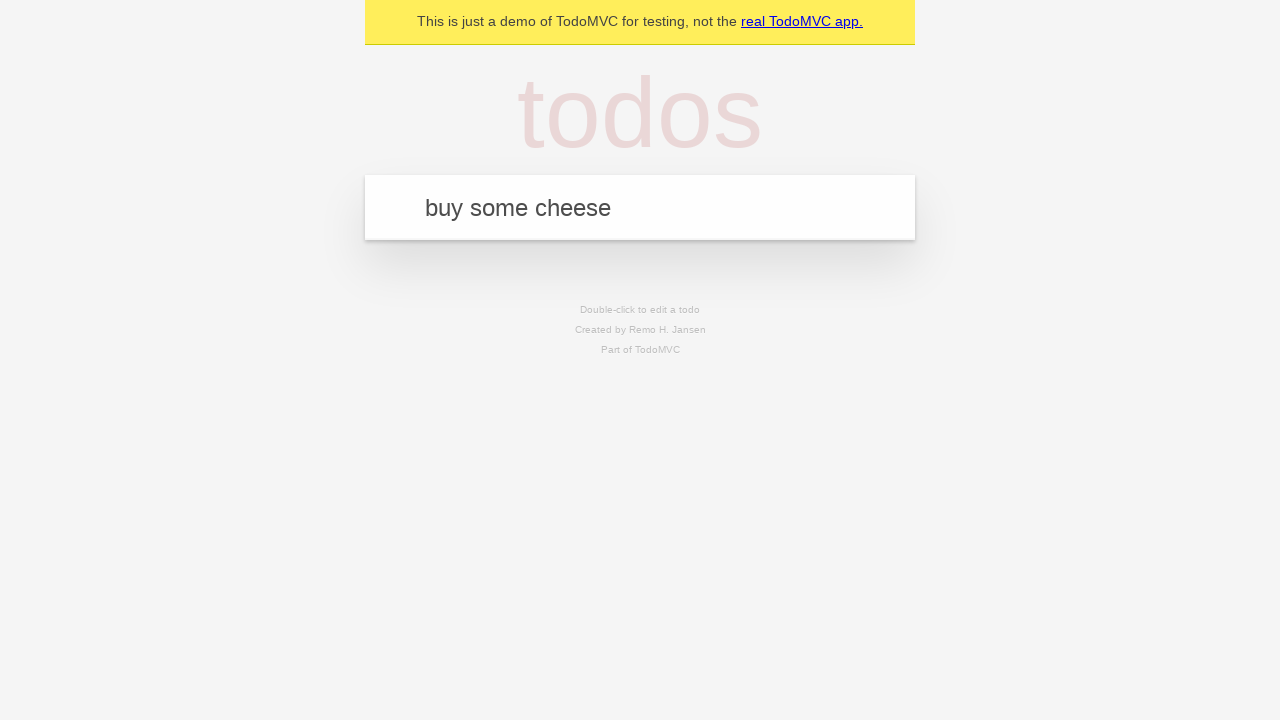

Pressed Enter to add first todo item on .new-todo
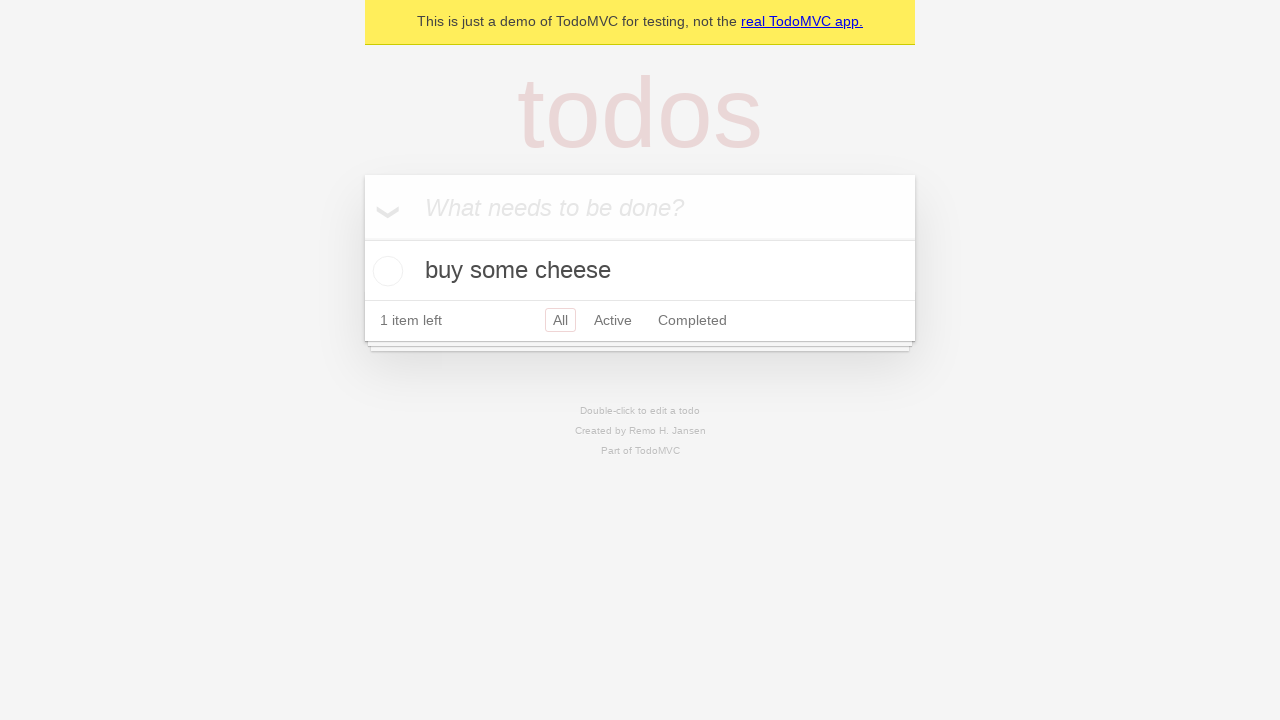

Filled new todo input with 'feed the cat' on .new-todo
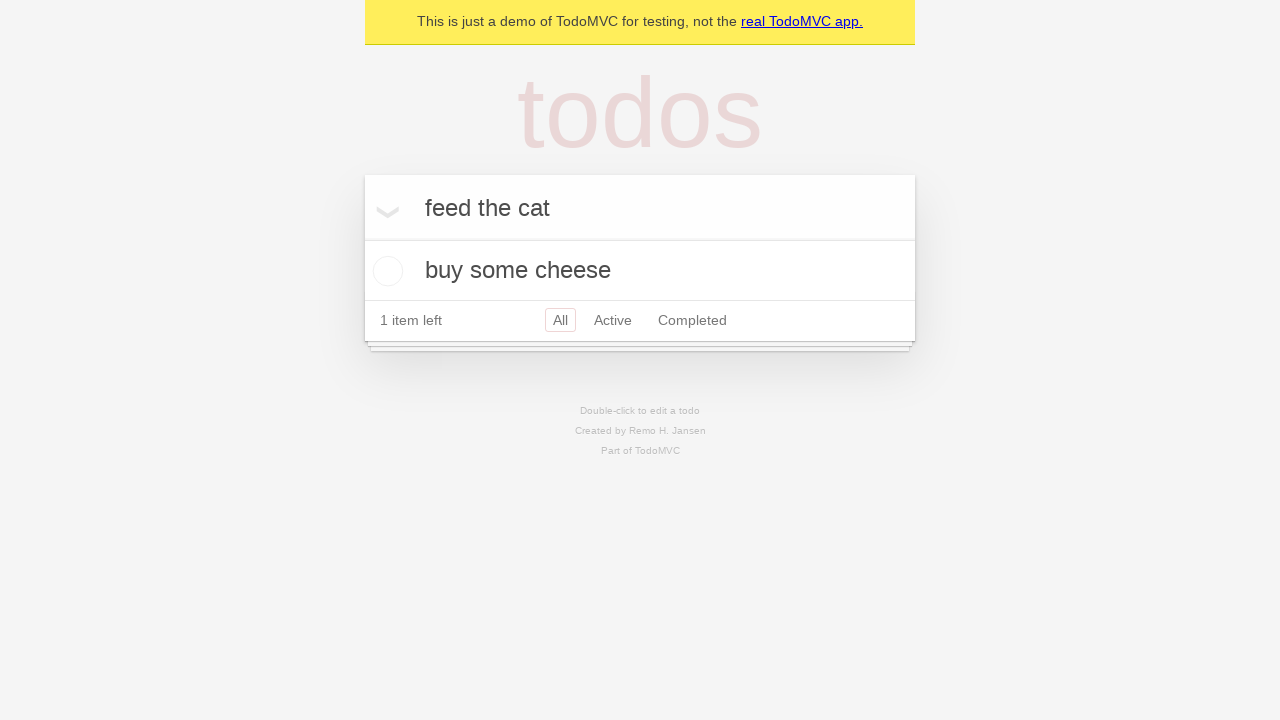

Pressed Enter to add second todo item on .new-todo
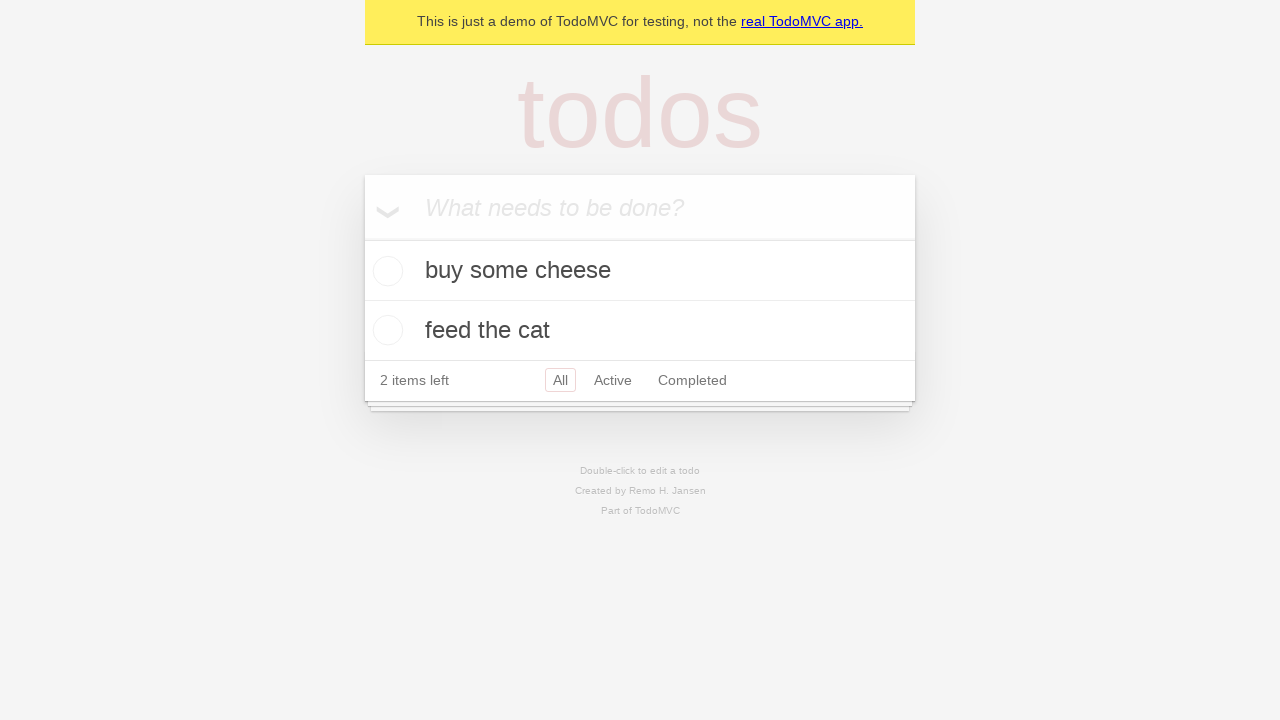

Filled new todo input with 'book a doctors appointment' on .new-todo
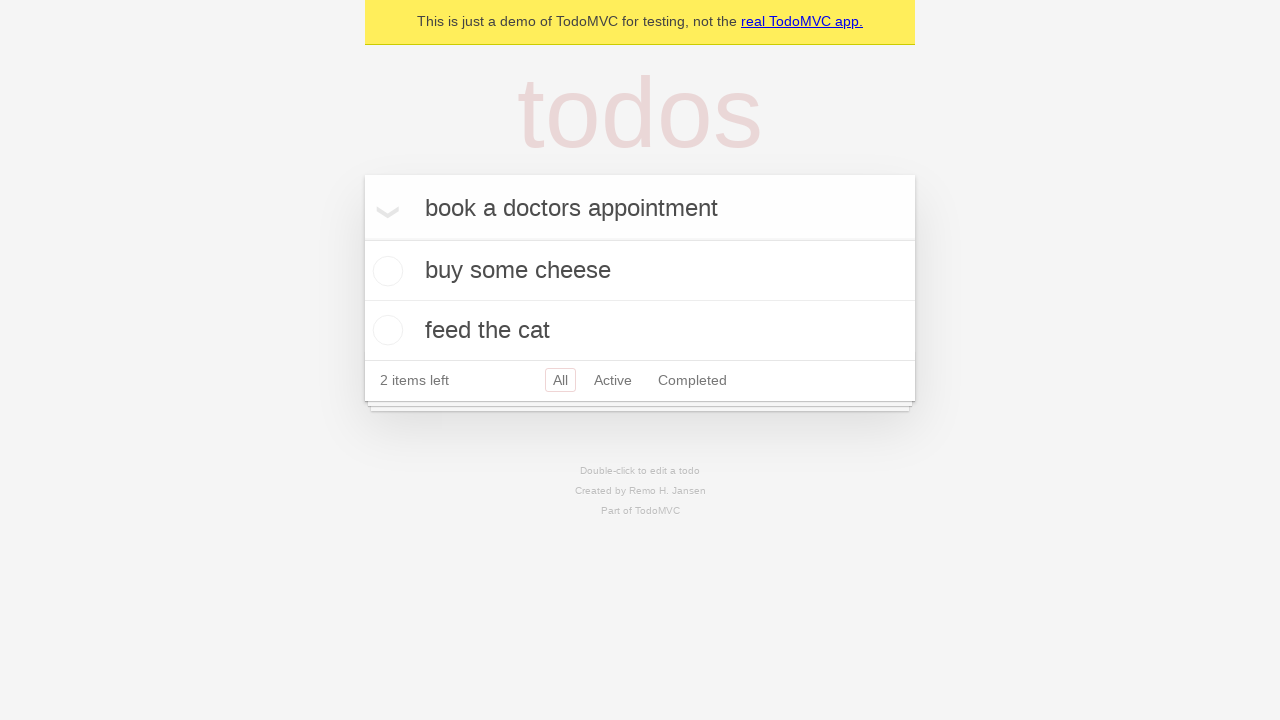

Pressed Enter to add third todo item on .new-todo
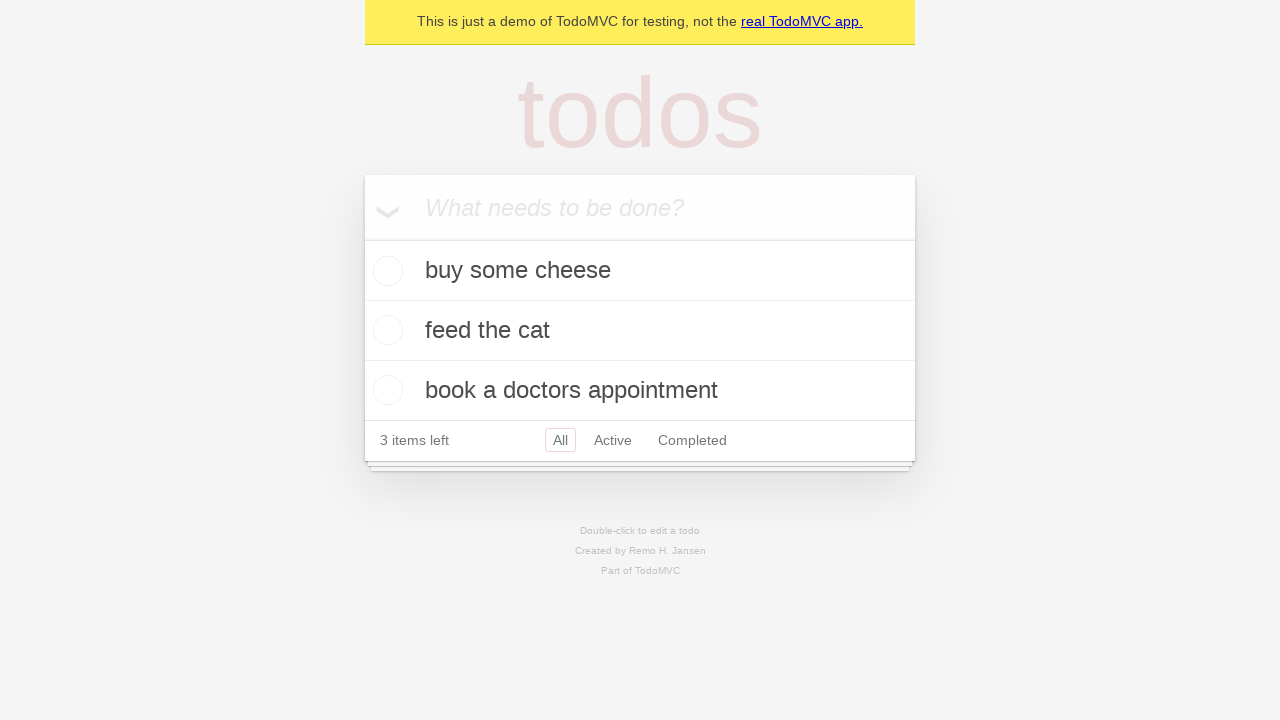

Located all todo list items
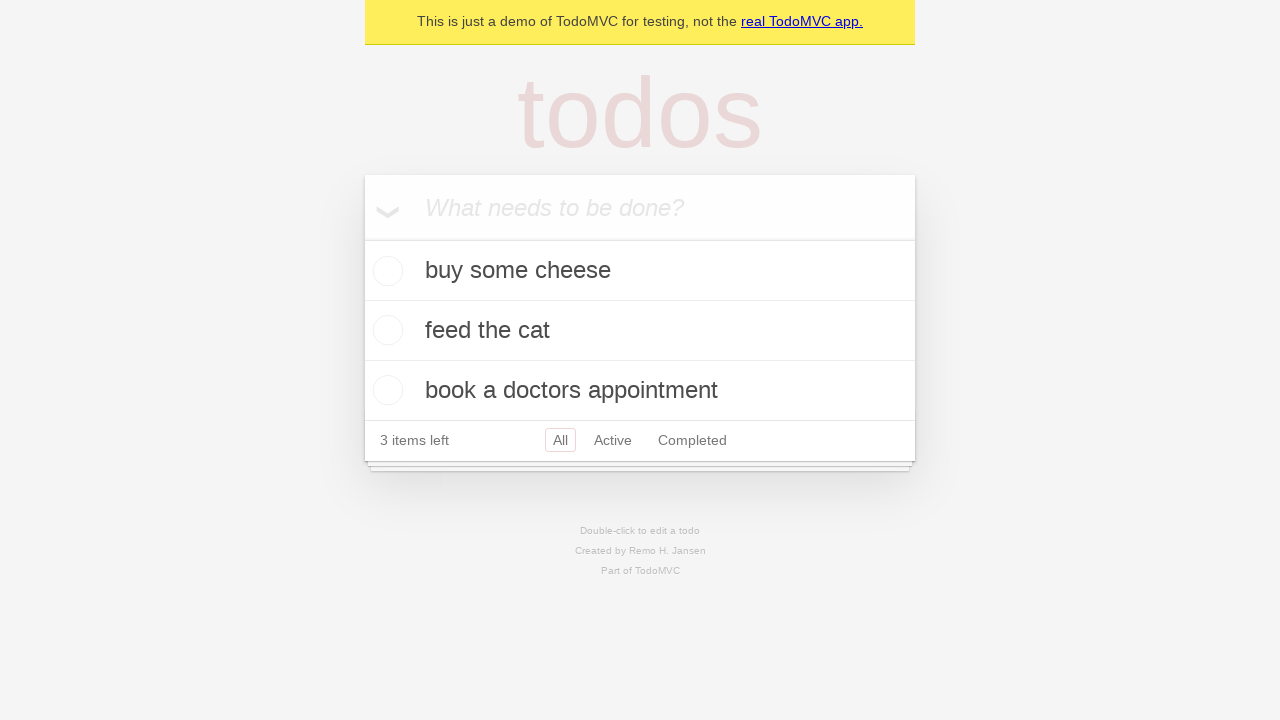

Checked the second todo item as completed at (385, 330) on .todo-list li >> nth=1 >> .toggle
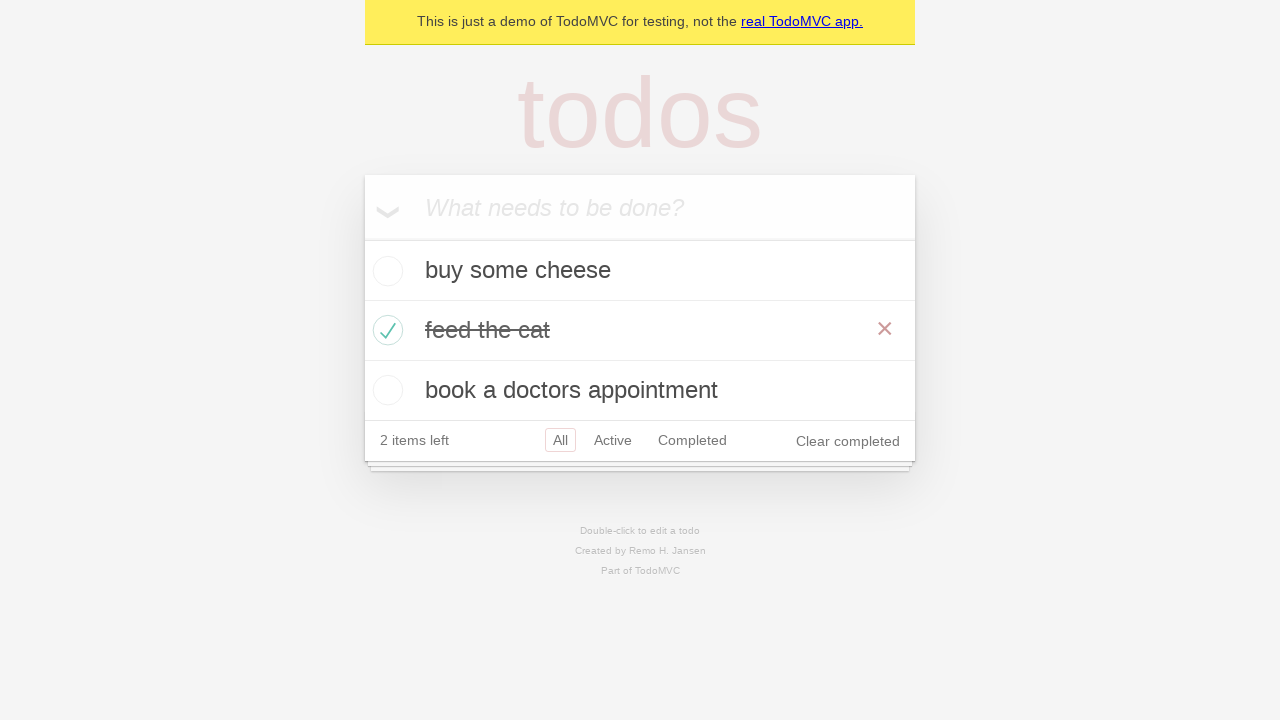

Clicked 'Clear completed' button to remove completed items at (848, 441) on .clear-completed
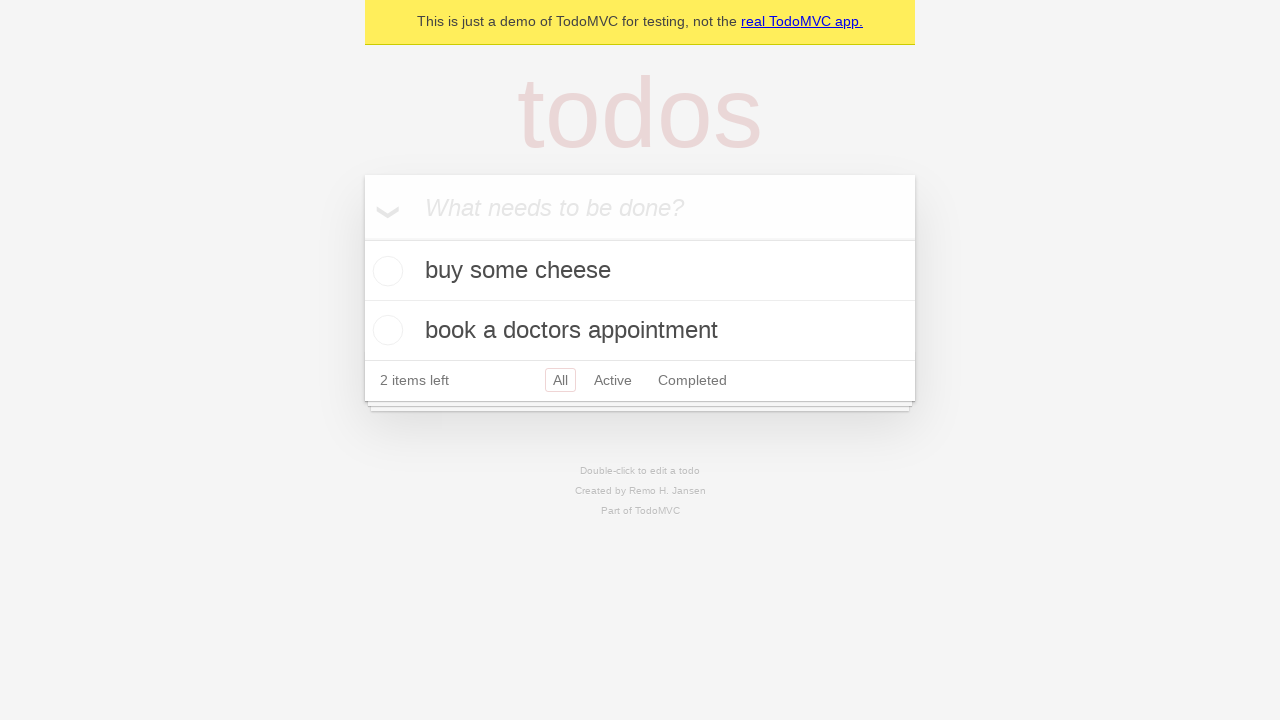

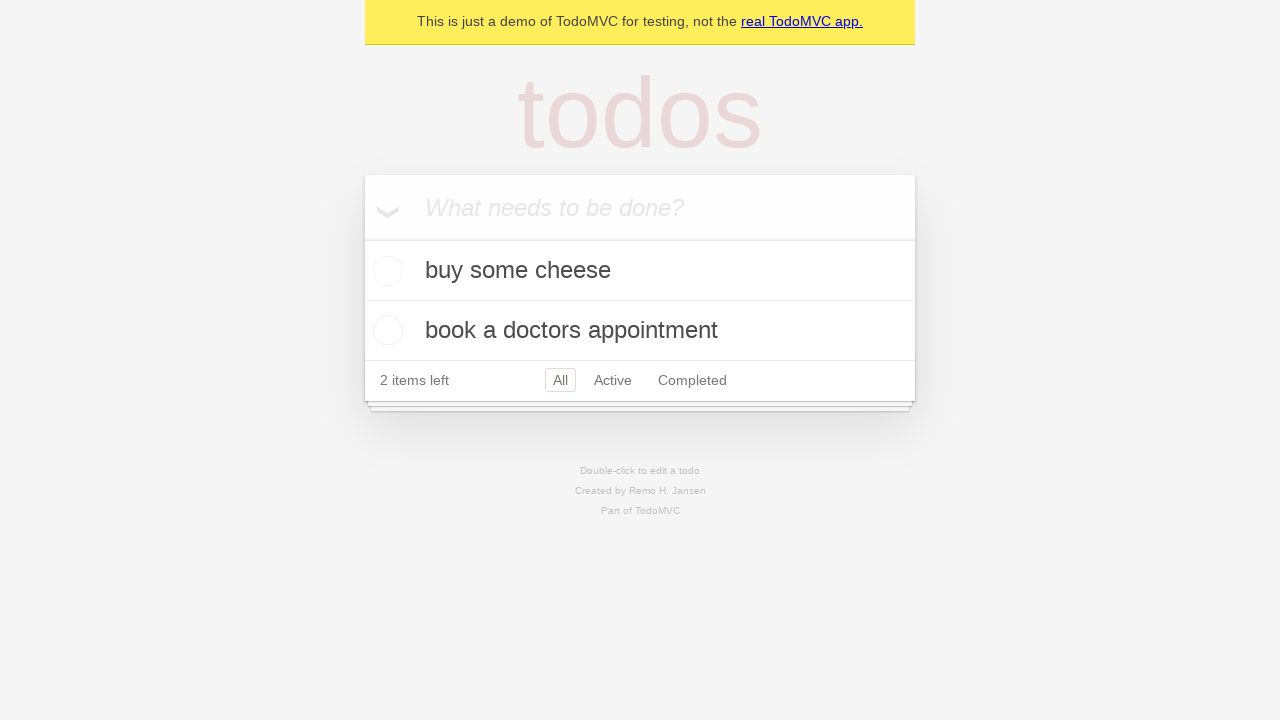